Navigates to the-internet.herokuapp.com and scrolls to the Elemental Selenium footer link

Starting URL: https://the-internet.herokuapp.com/

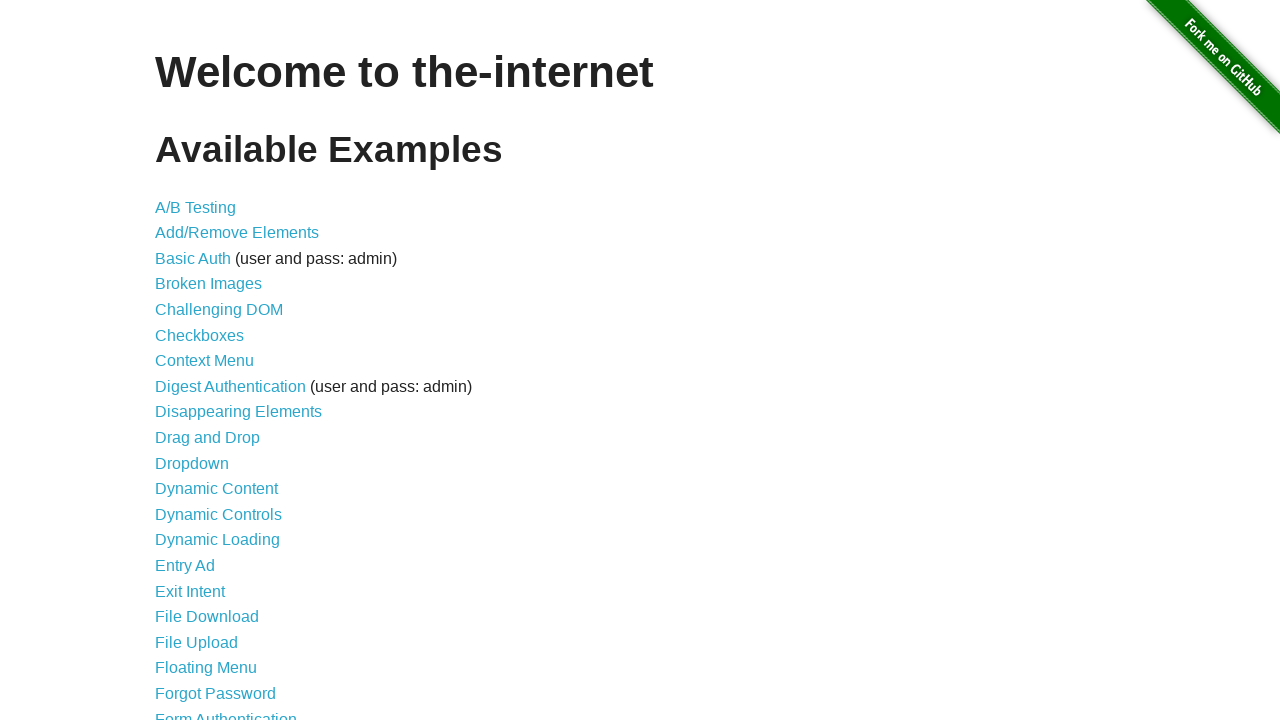

Navigated to the-internet.herokuapp.com
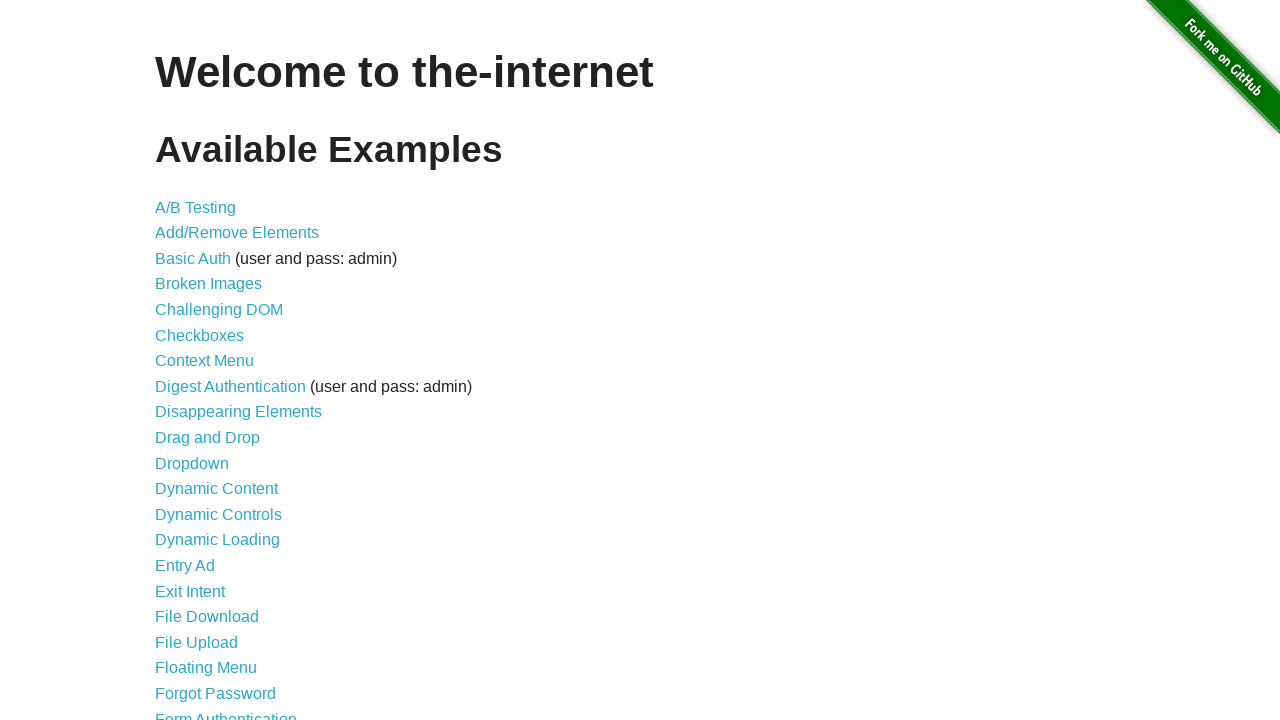

Located the Elemental Selenium footer link
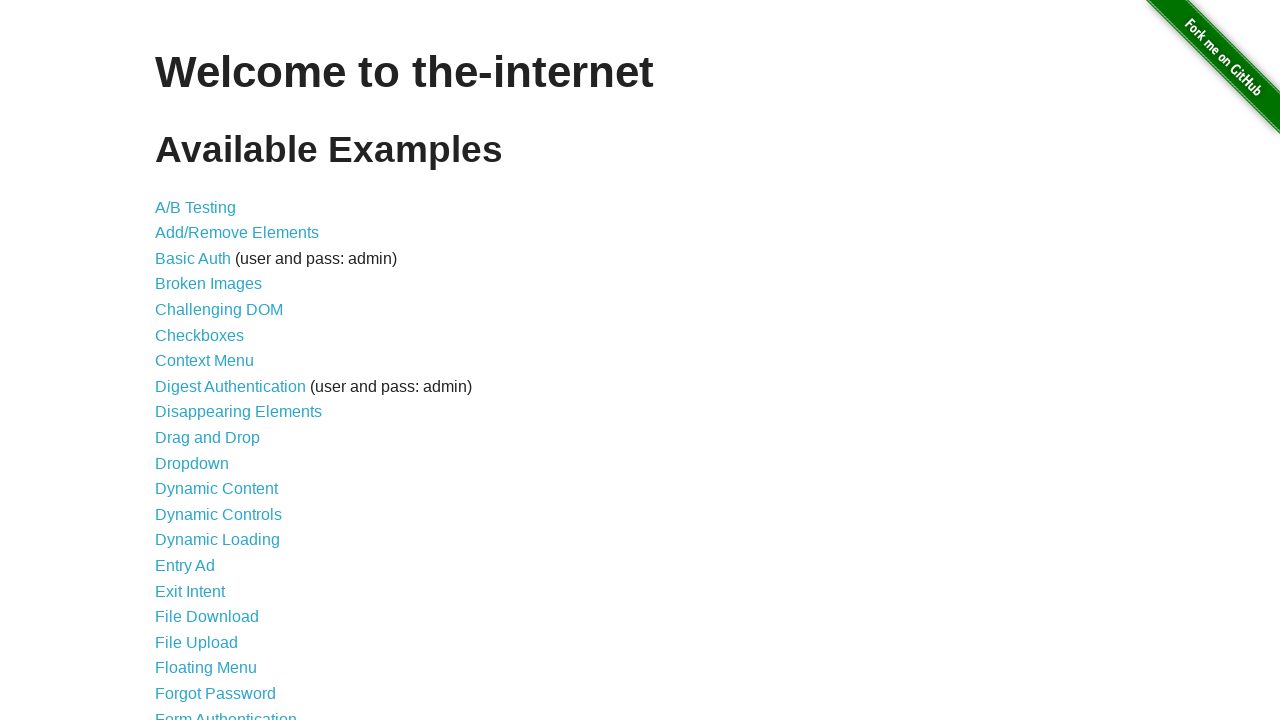

Scrolled to the Elemental Selenium footer link
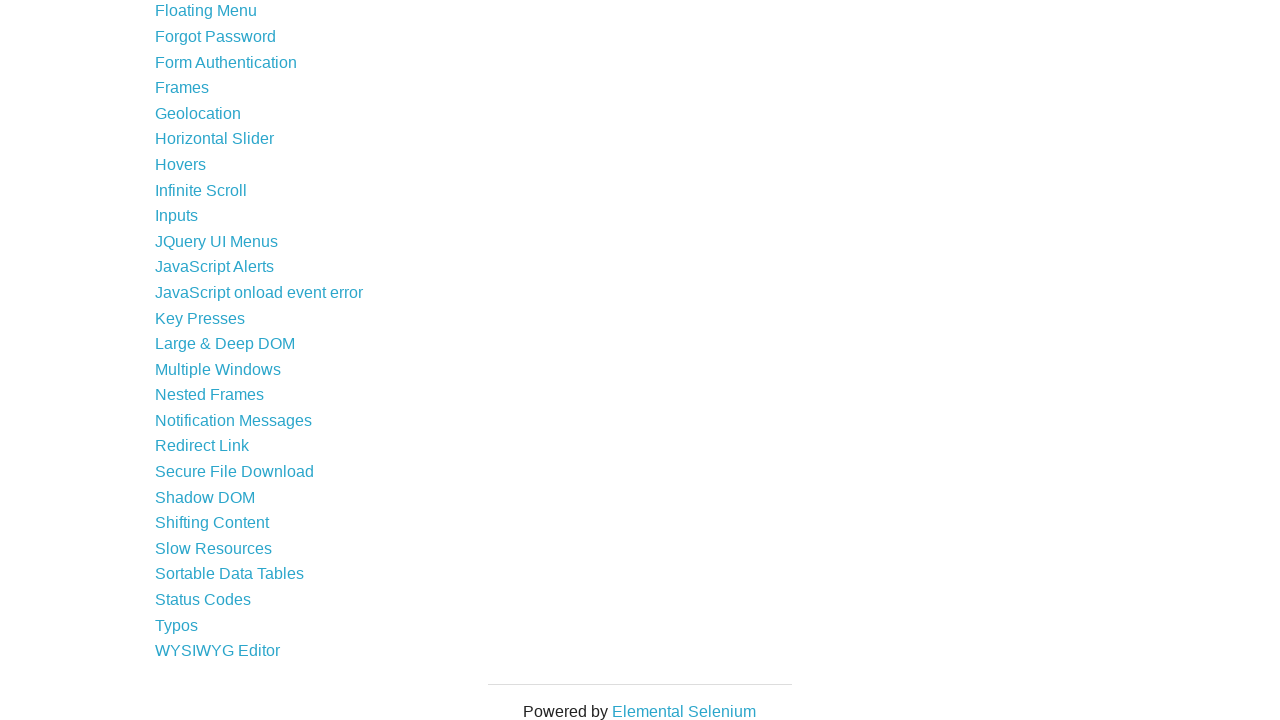

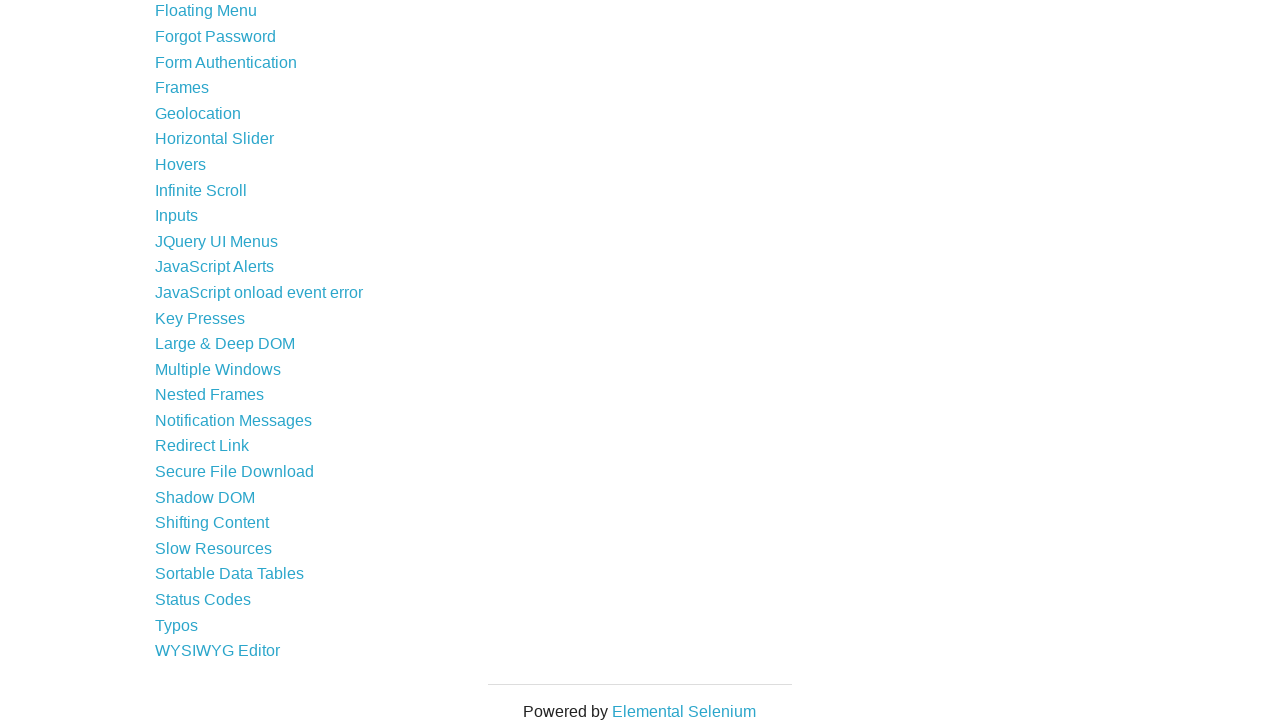